Demonstrates drag and drop functionality by dragging element A onto element B

Starting URL: https://crossbrowsertesting.github.io/drag-and-drop

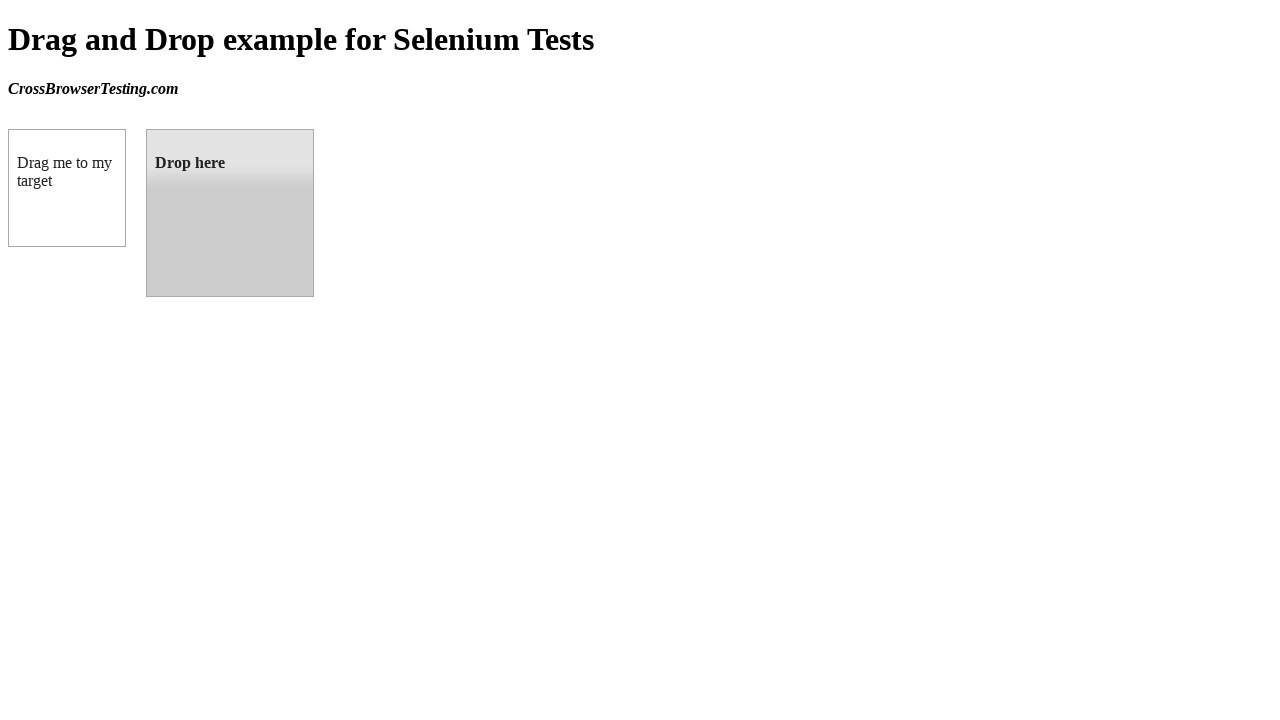

Waited for draggable element to load
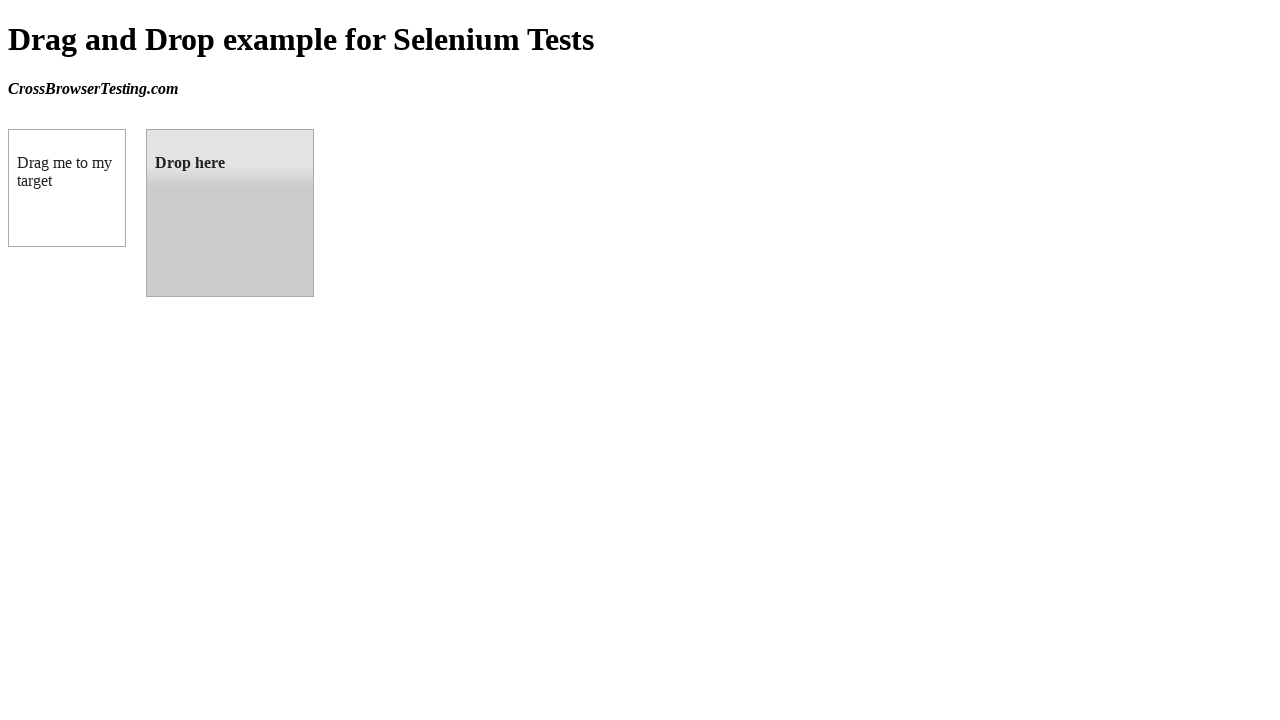

Waited for droppable element to load
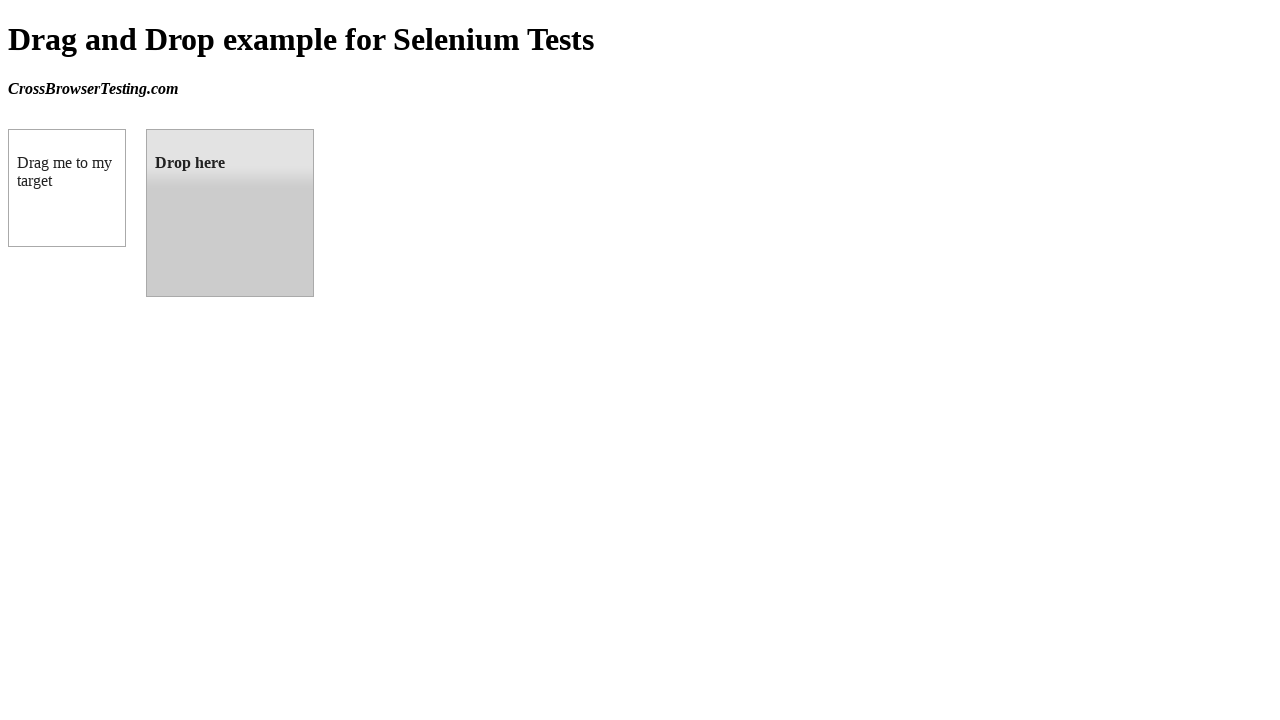

Located draggable element A
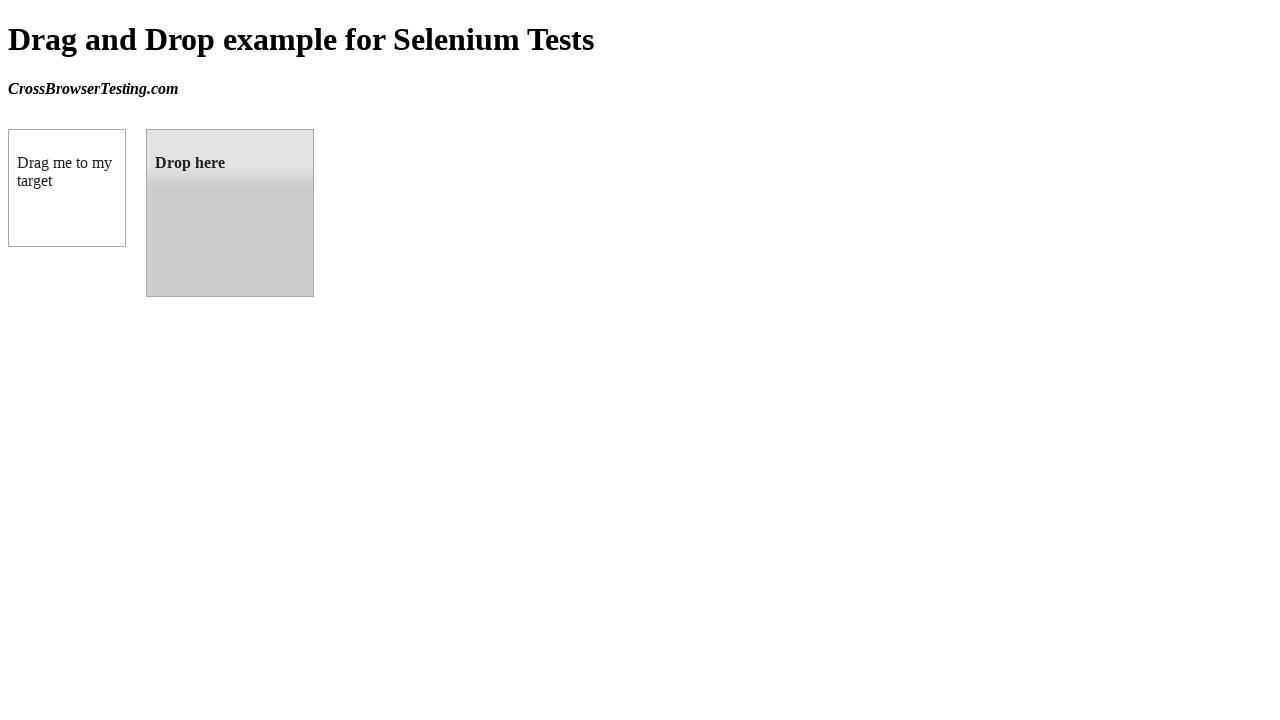

Located droppable element B
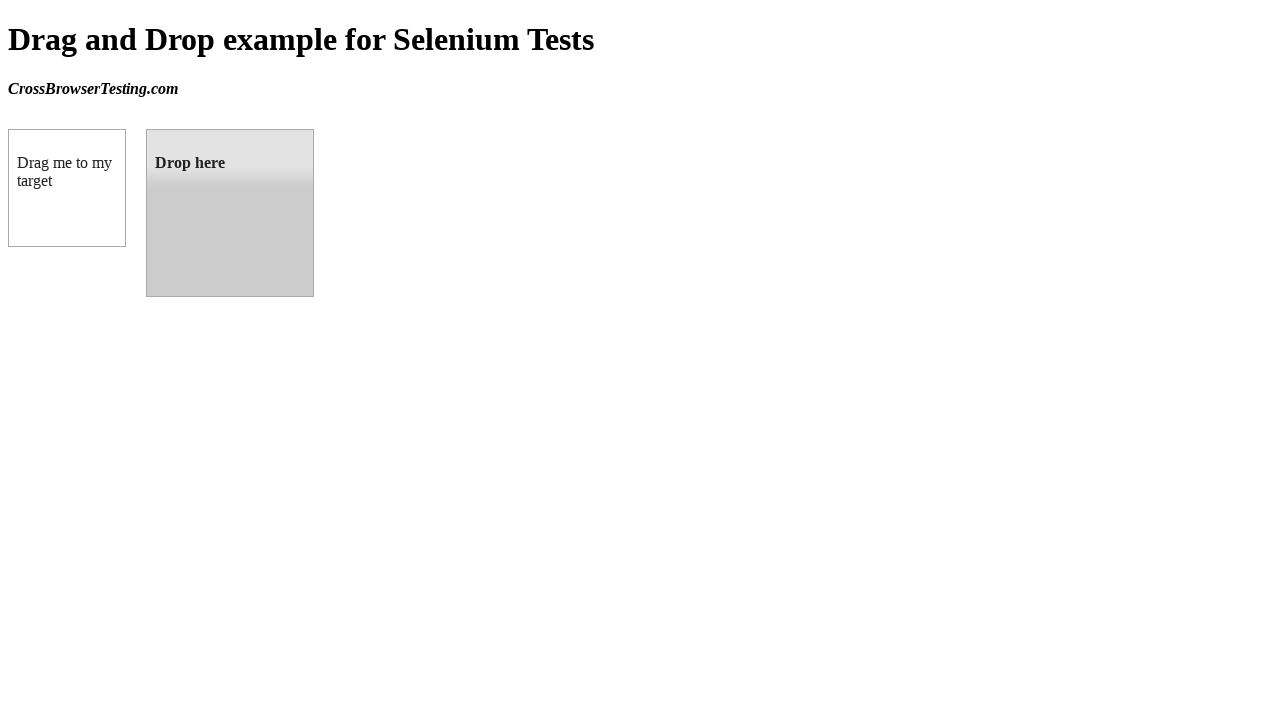

Dragged element A onto element B at (230, 213)
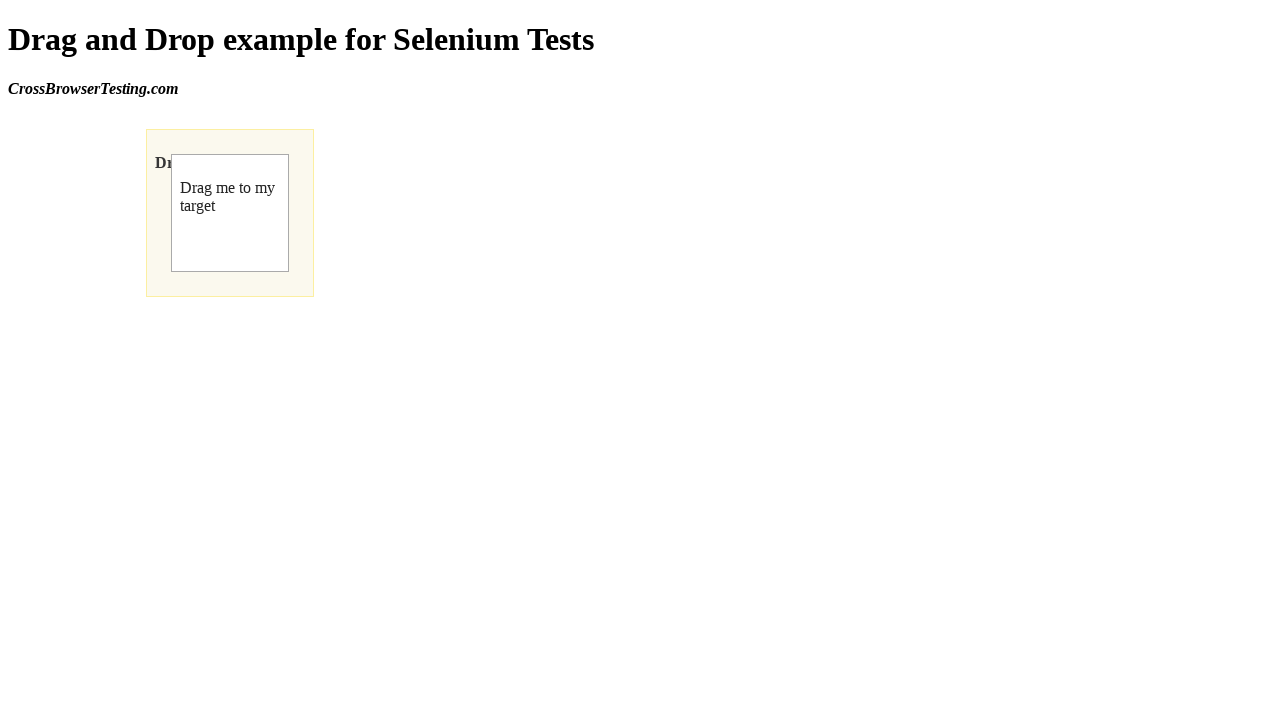

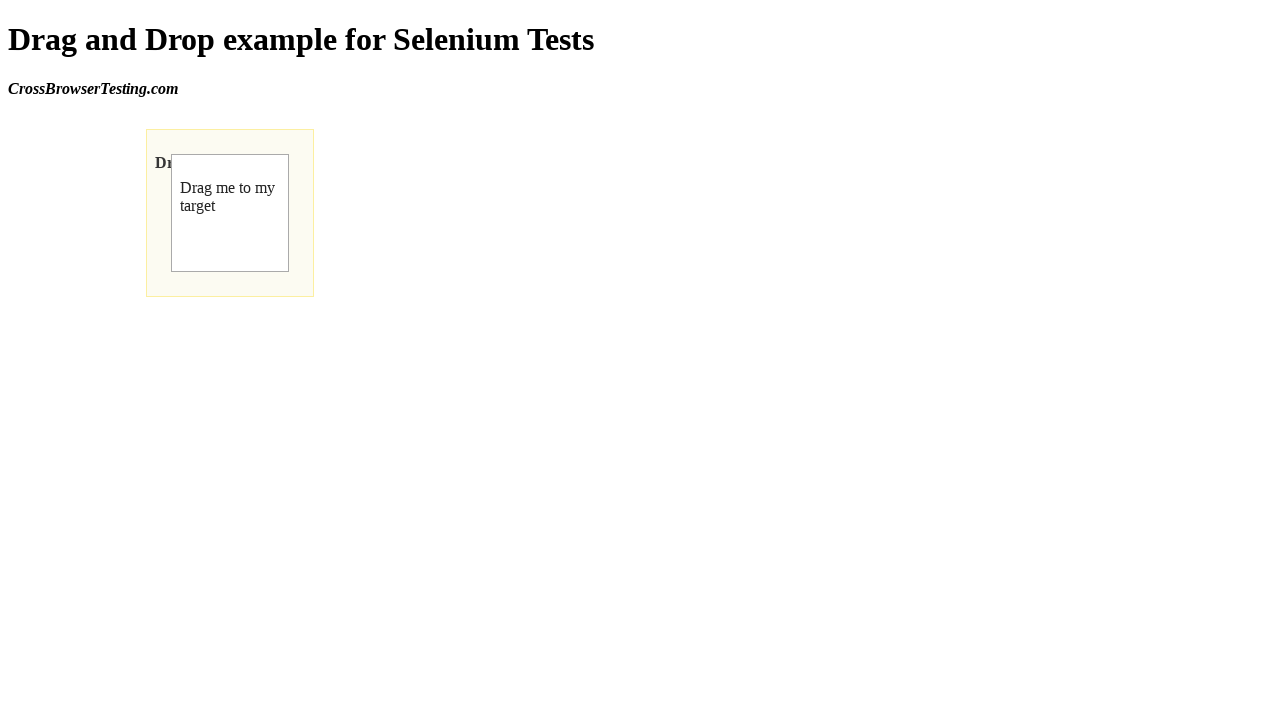